Tests a student registration form by filling in all fields including name, email, gender, mobile number, date of birth, subjects, picture upload, address, state/city selection, and submitting the form.

Starting URL: https://demoqa.com/automation-practice-form

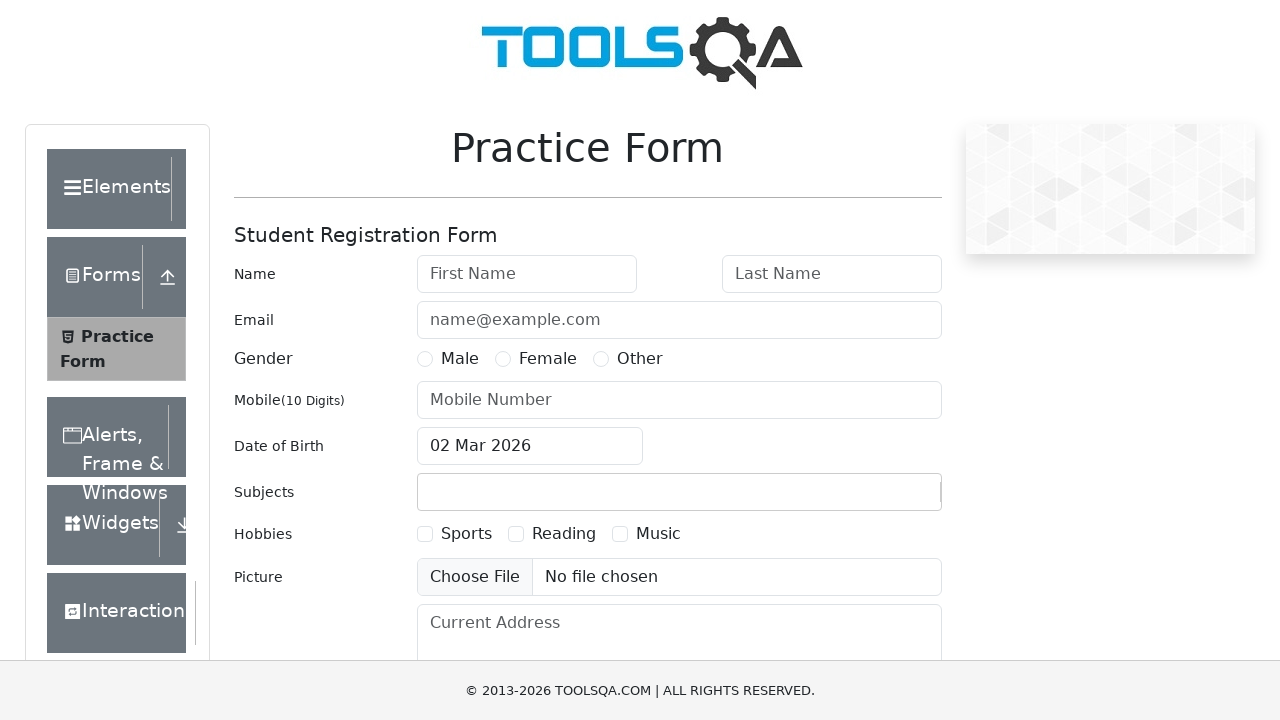

Filled first name field with 'Mariana' on #firstName
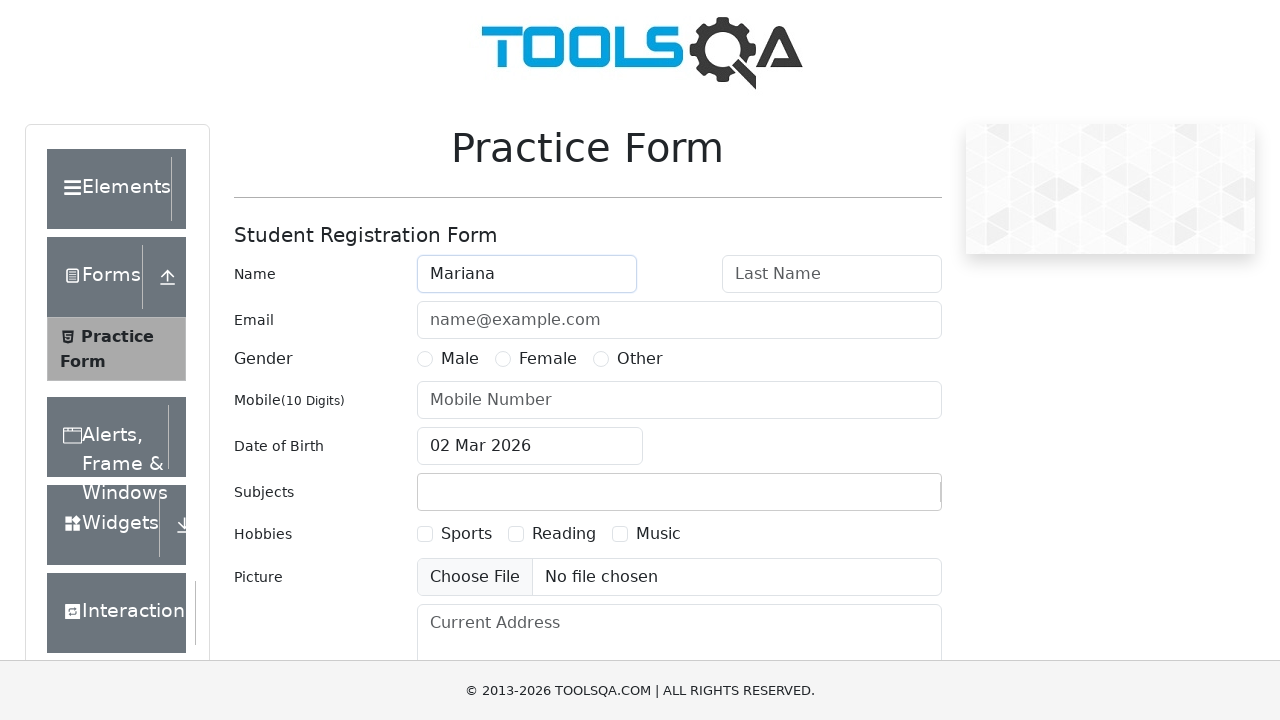

Filled last name field with 'Rodriguez' on #lastName
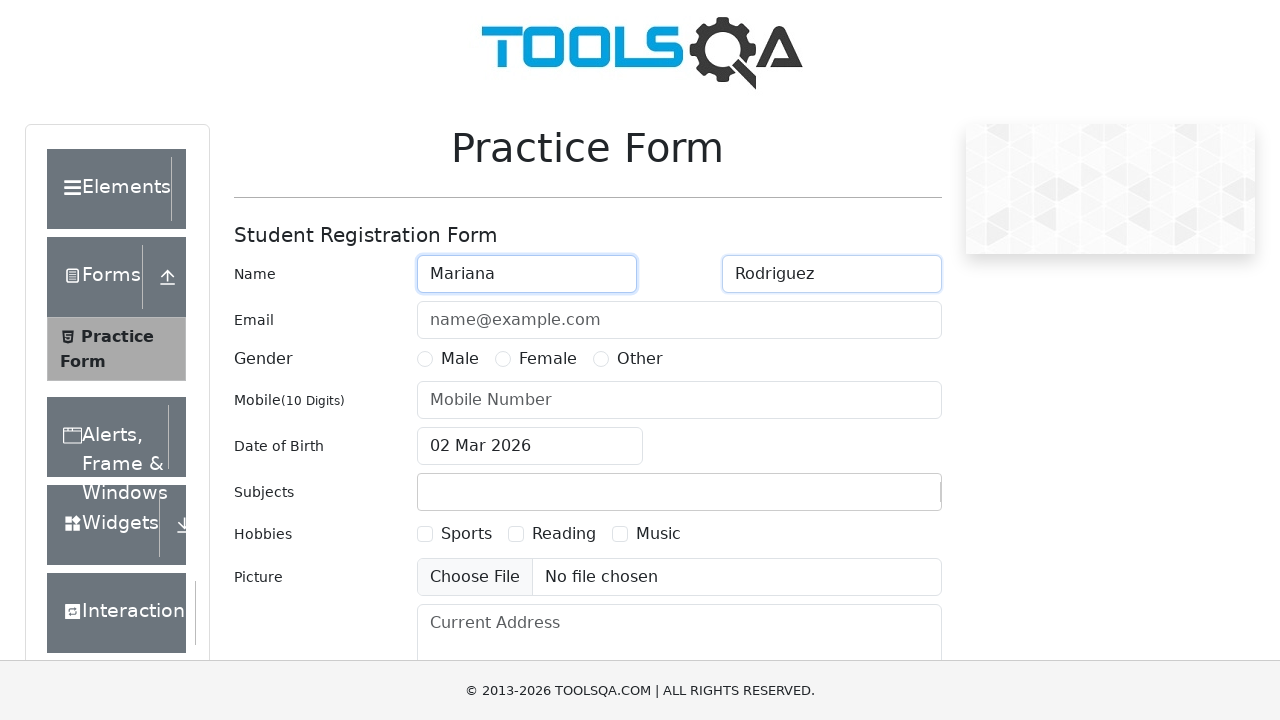

Filled email field with 'mariana.rodriguez@email.com' on #userEmail
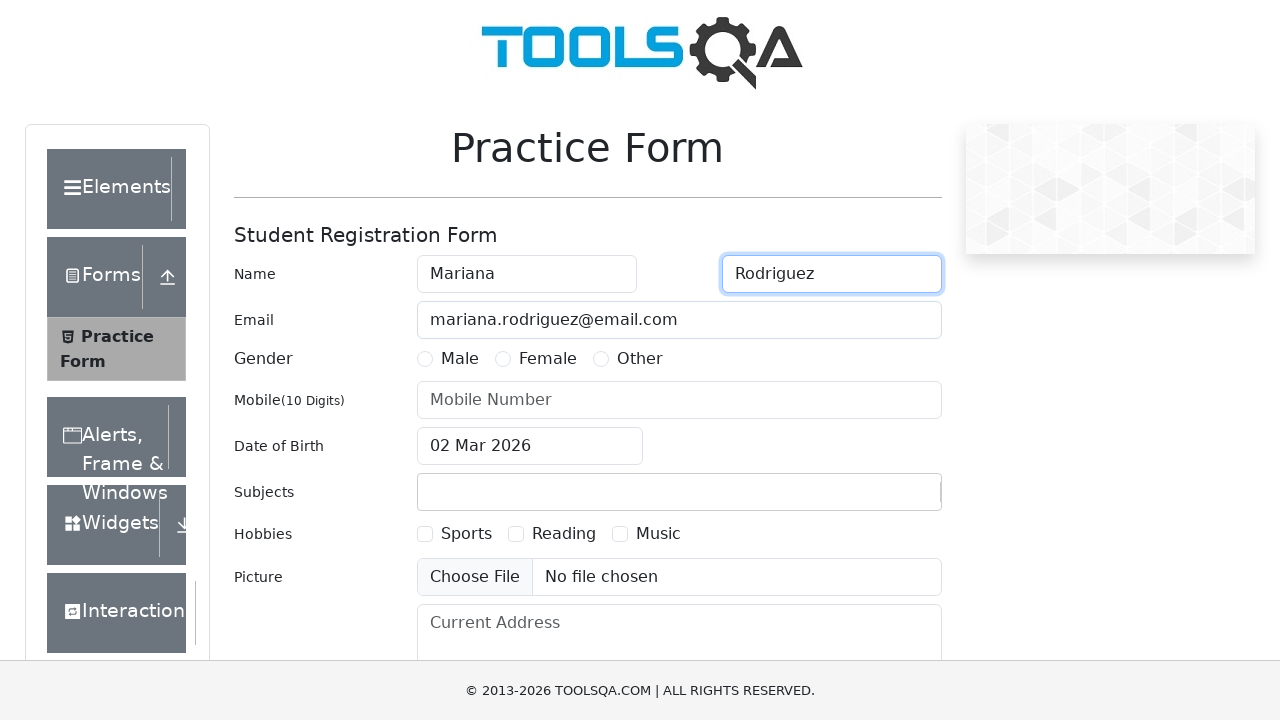

Selected Female gender option at (548, 359) on label[for='gender-radio-2']
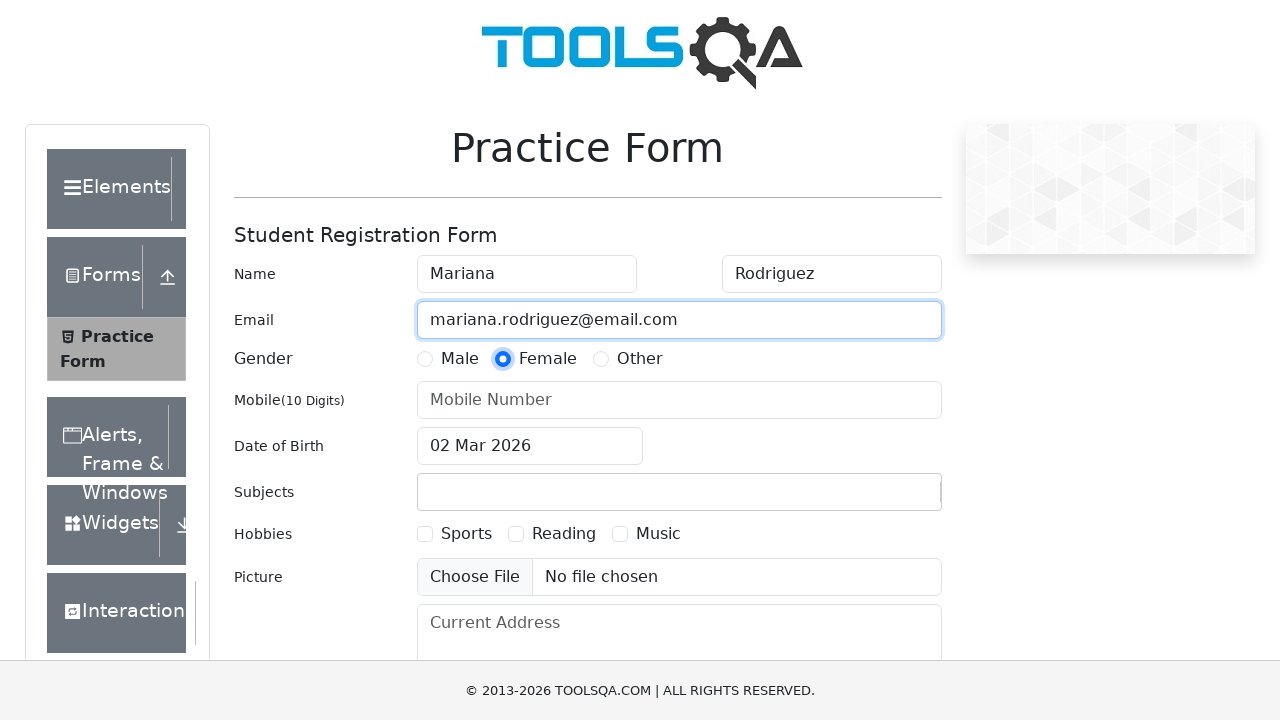

Filled mobile number field with '9876543210' on #userNumber
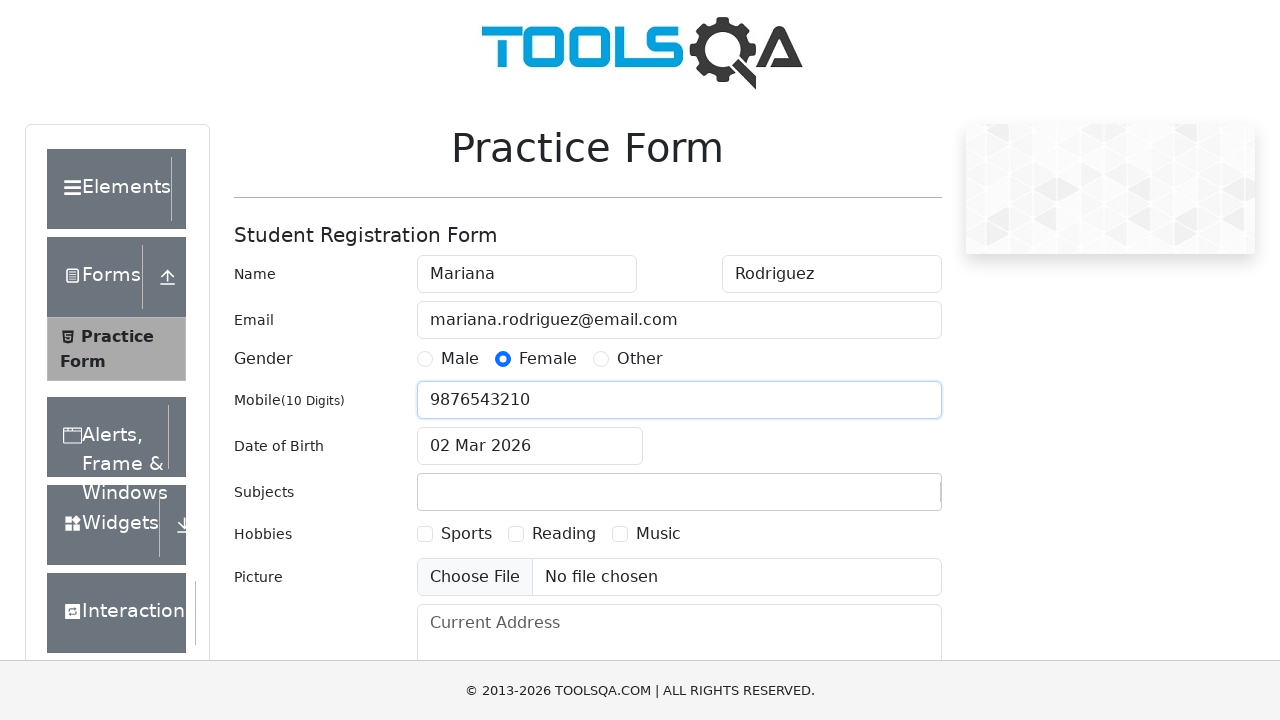

Clicked date of birth input field at (530, 446) on #dateOfBirthInput
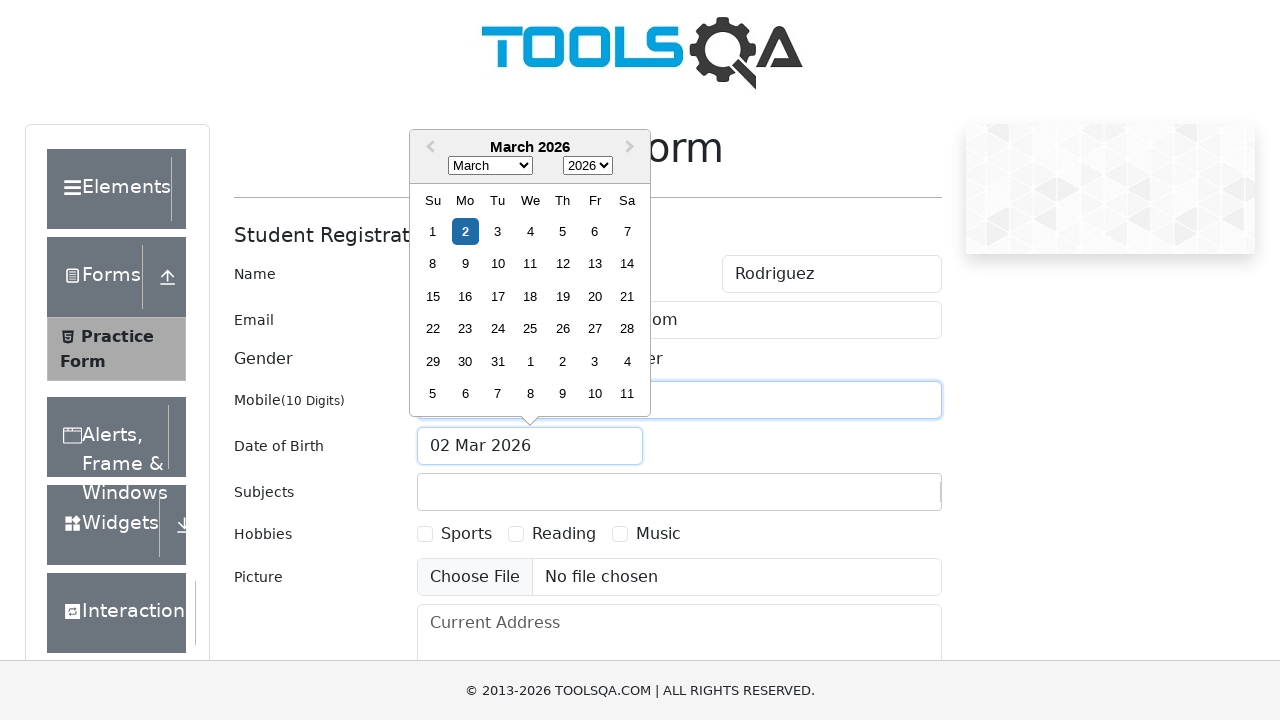

Selected all text in date of birth field
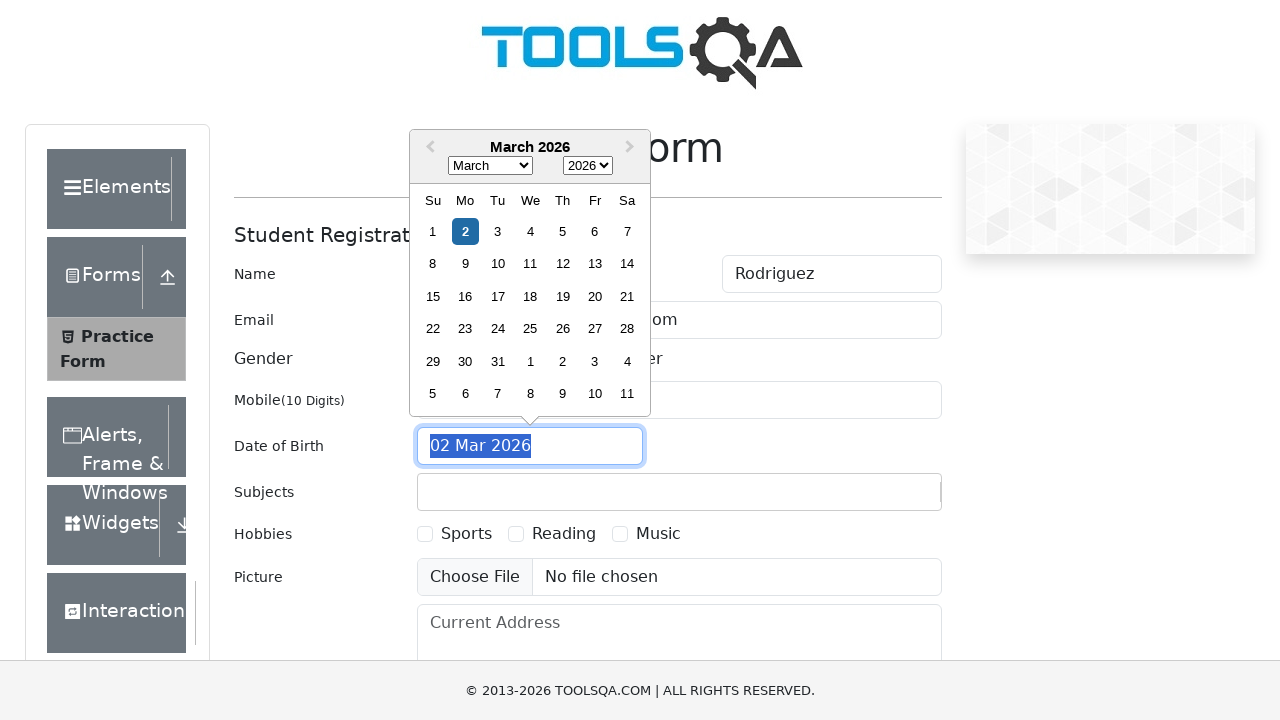

Typed date of birth '15 Mar 1995'
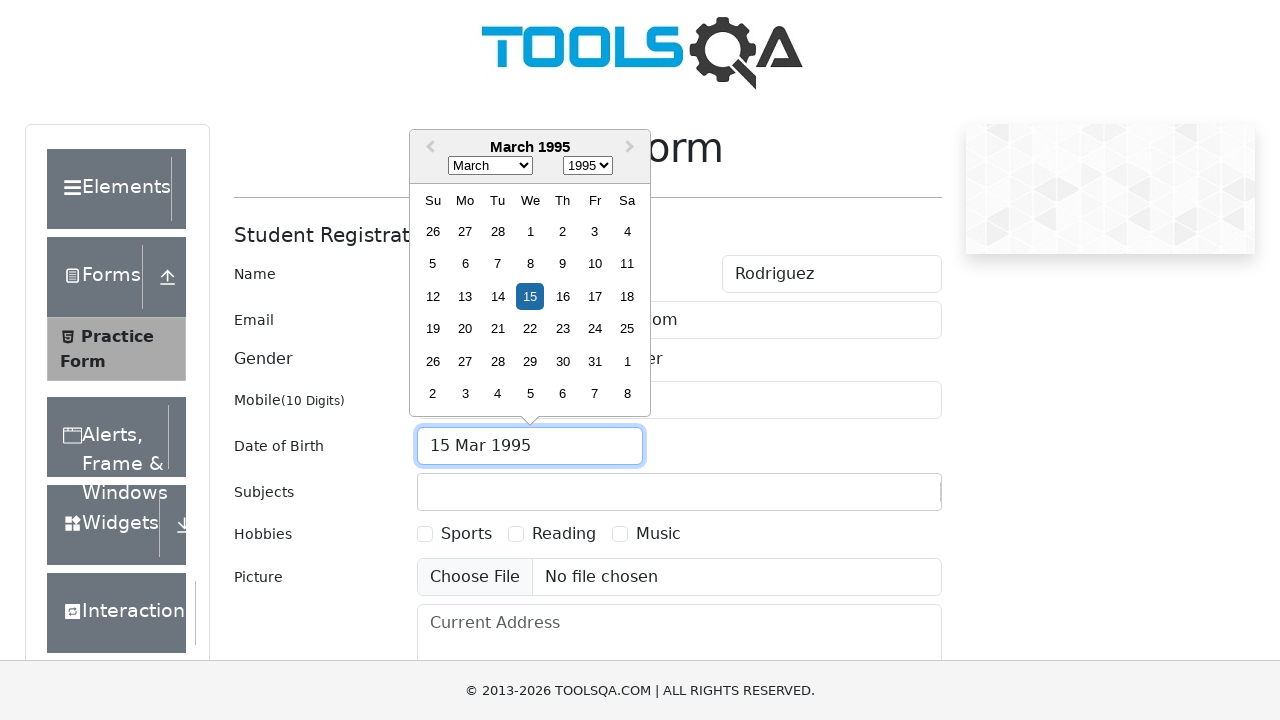

Pressed Enter to confirm date of birth
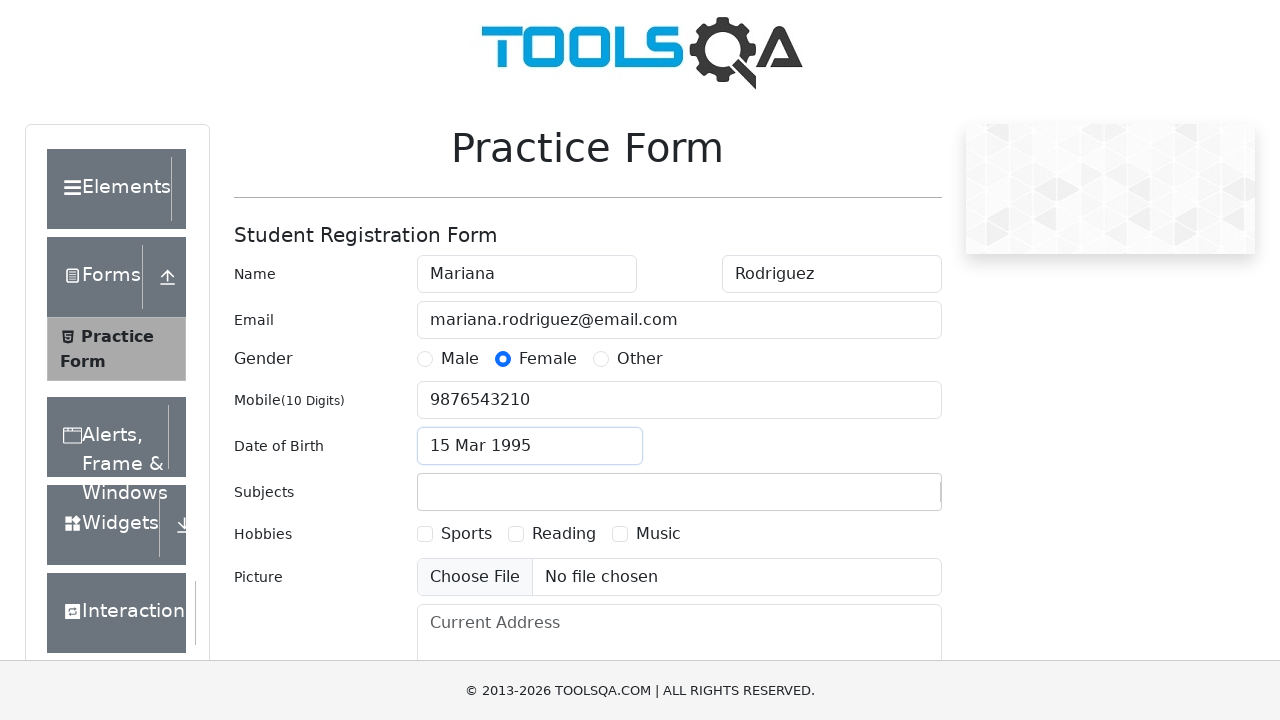

Filled subjects input with 'Maths' on #subjectsInput
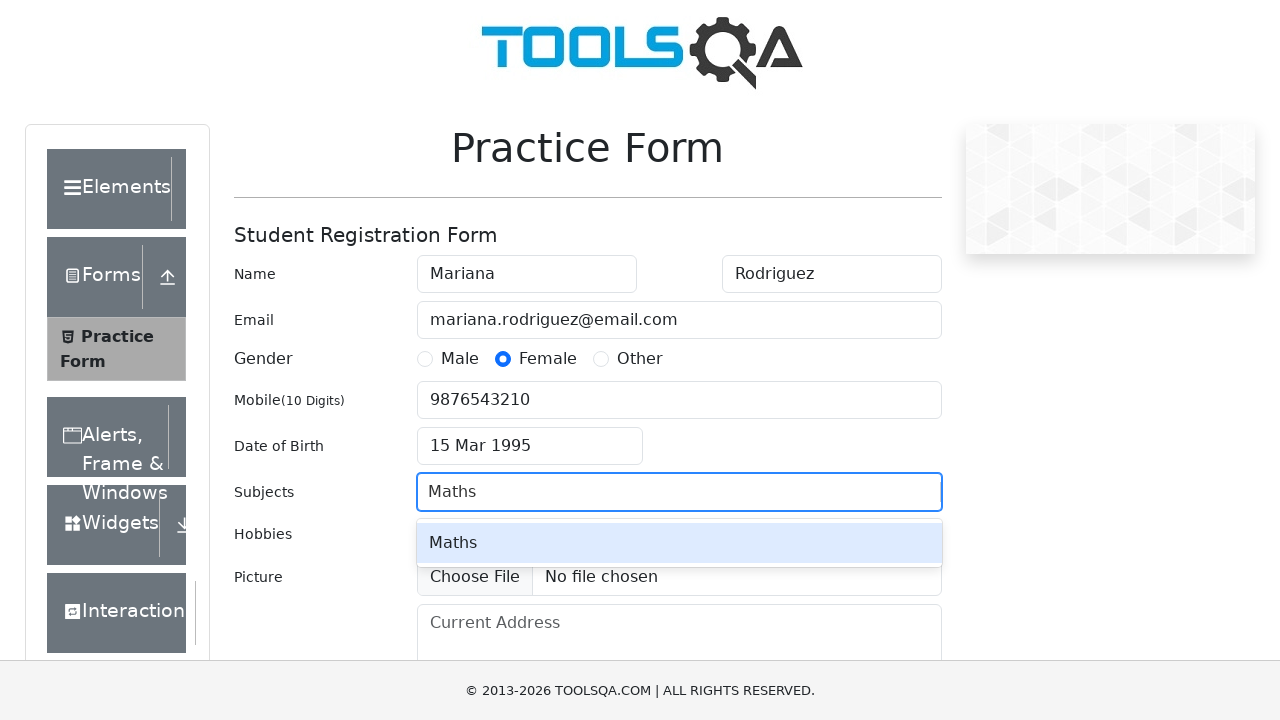

Pressed Enter to add Maths subject
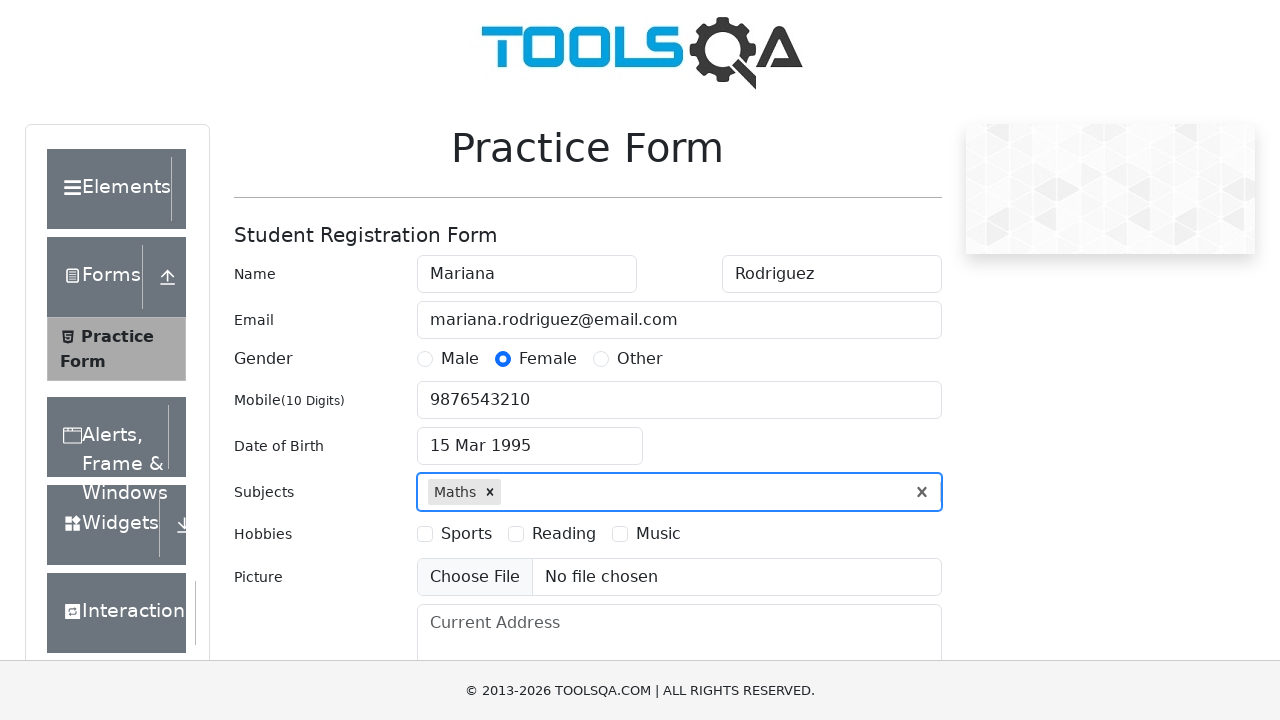

Filled subjects input with 'Computer Science' on #subjectsInput
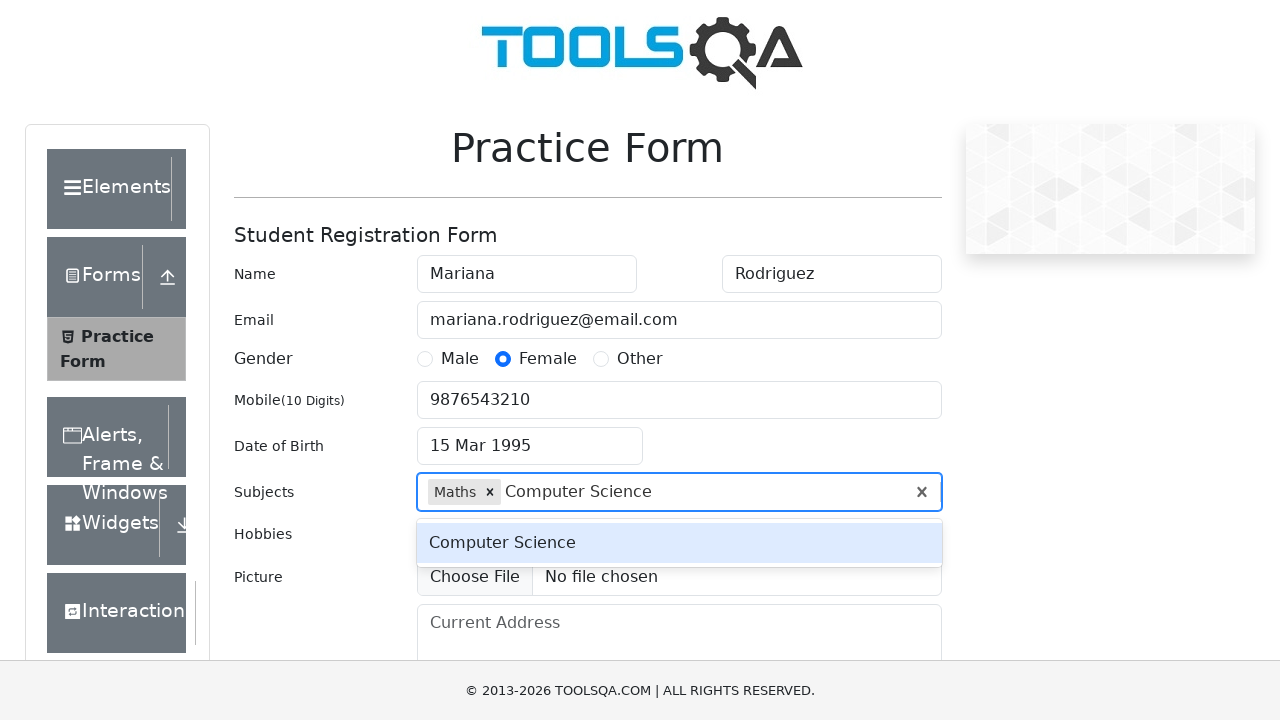

Pressed Enter to add Computer Science subject
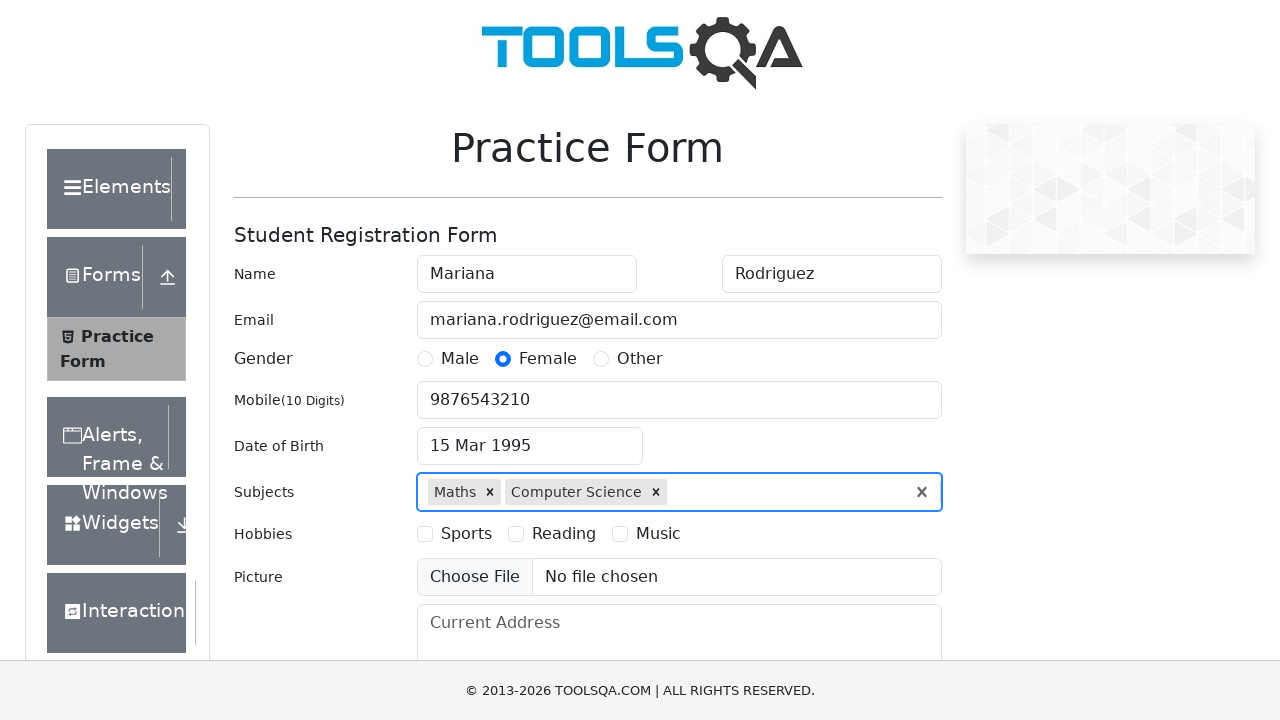

Filled address field with '123 Main Street, Apartment 4B, New York' on #currentAddress
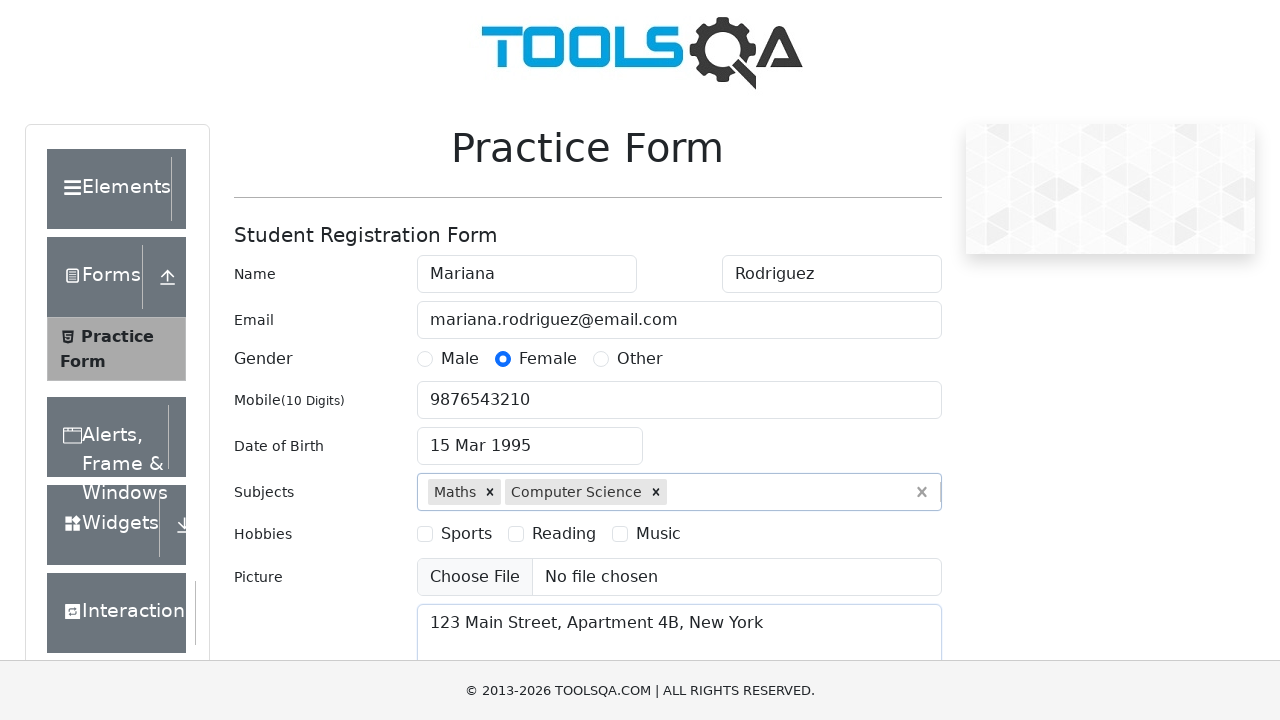

Clicked state dropdown at (527, 437) on #state
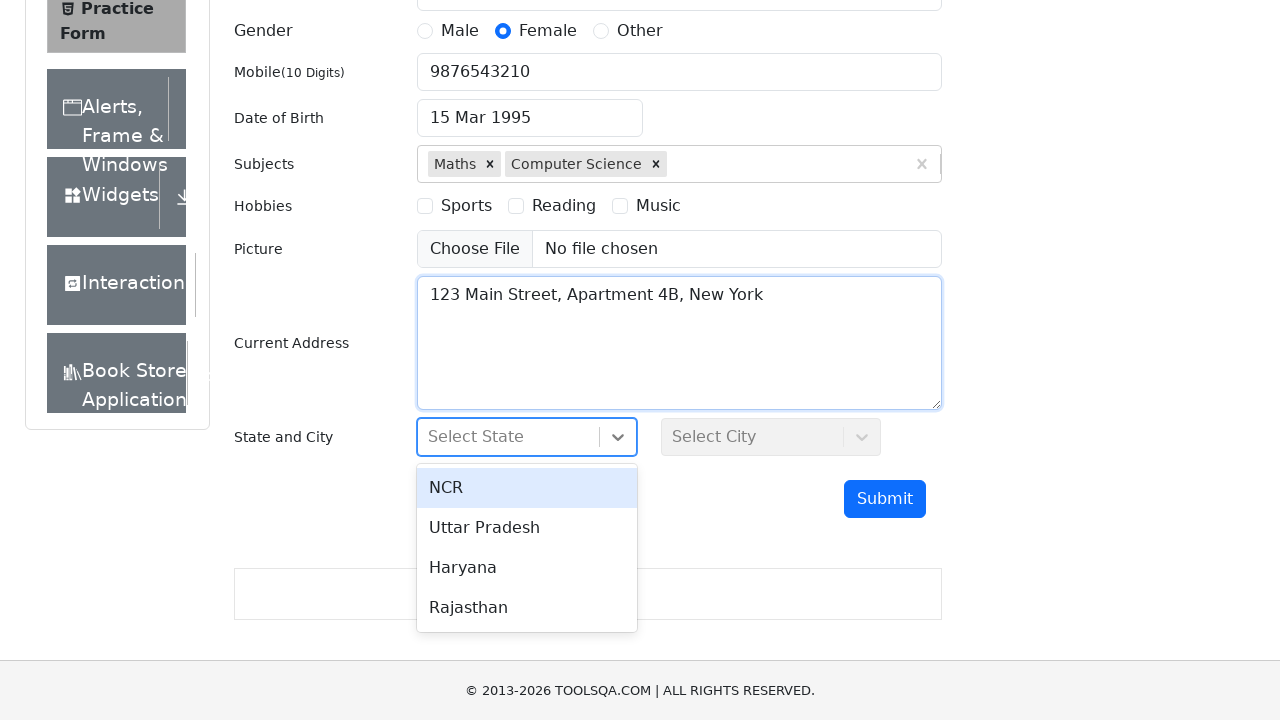

Selected NCR state at (527, 488) on xpath=//div[text()='NCR']
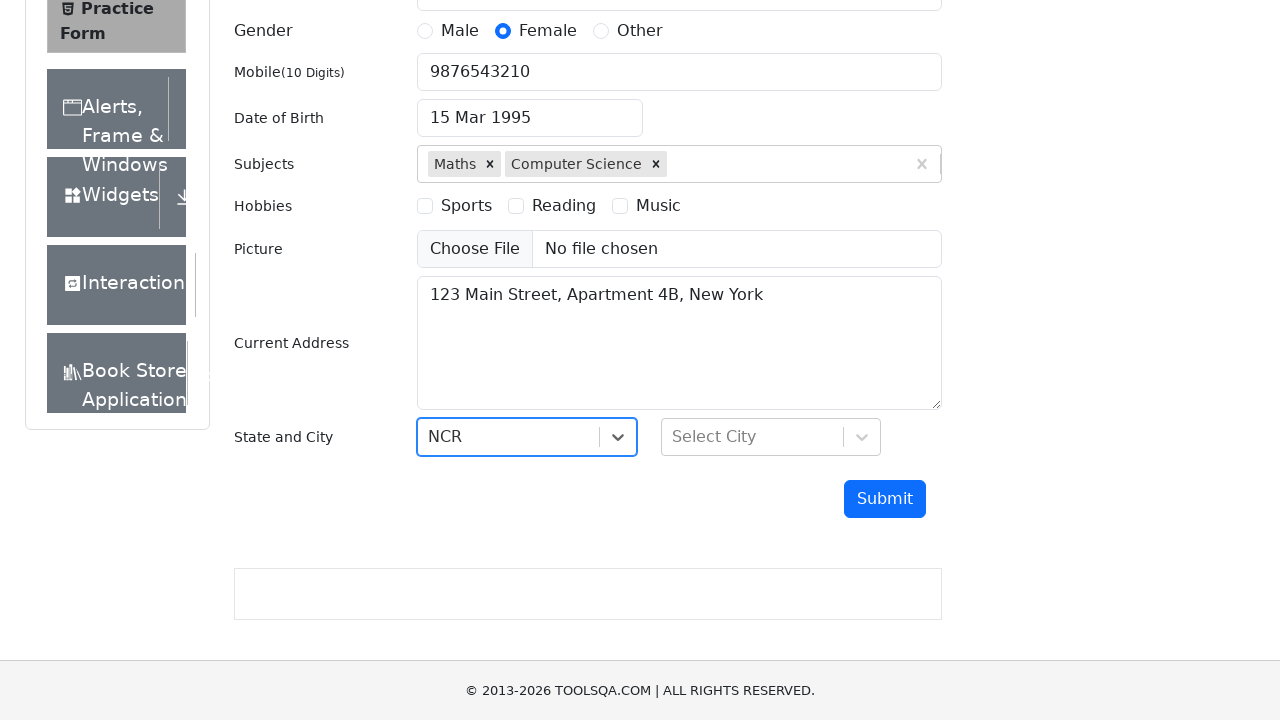

Clicked city dropdown at (771, 437) on #city
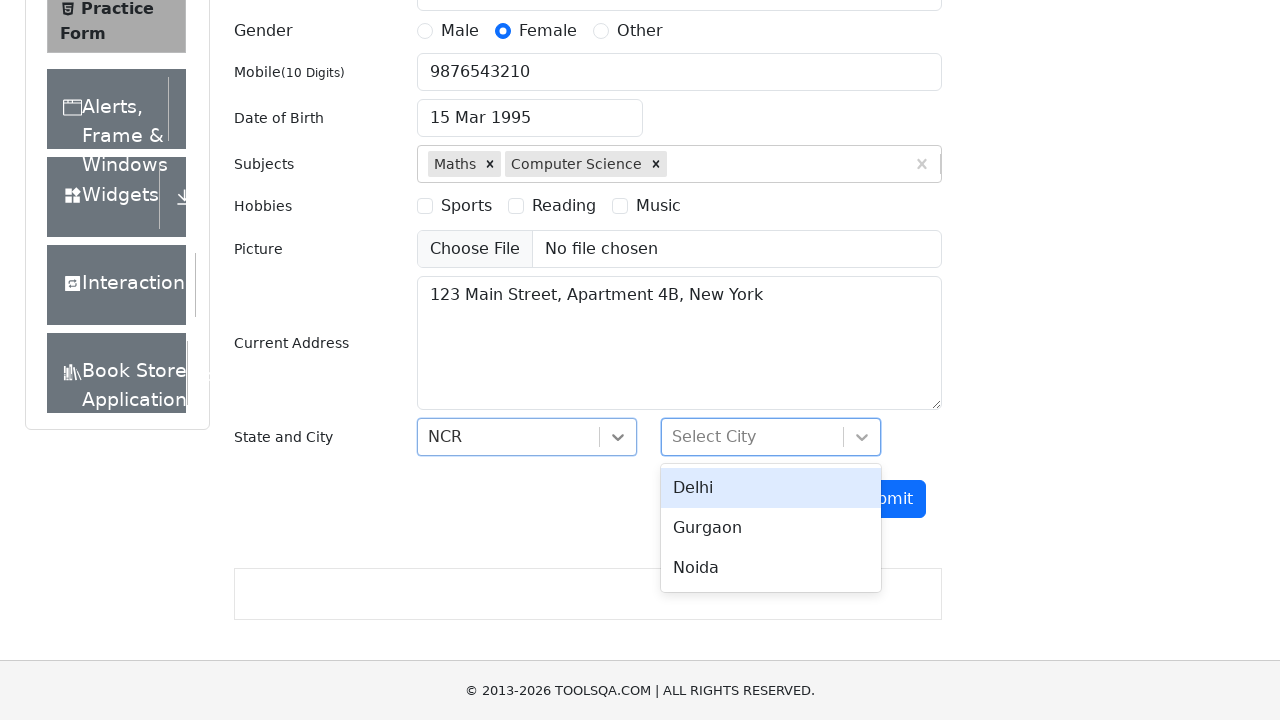

Selected Delhi city at (771, 488) on xpath=//div[text()='Delhi']
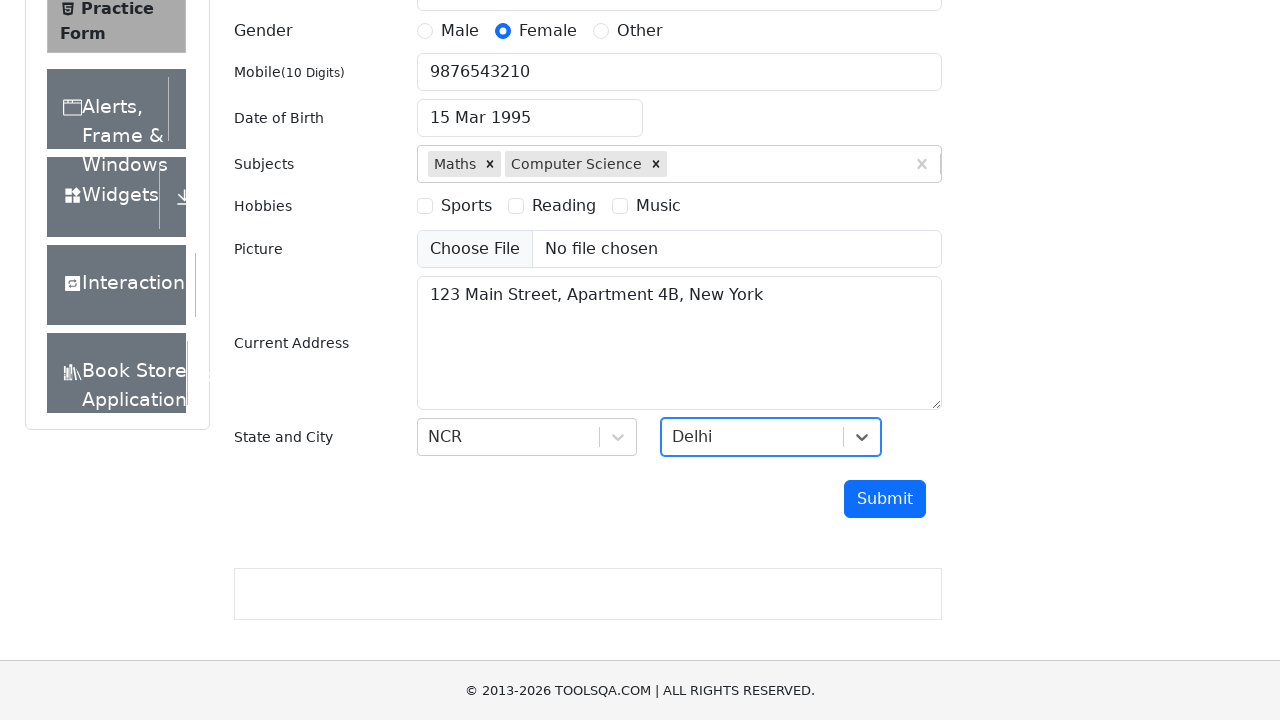

Clicked submit button at (885, 499) on #submit
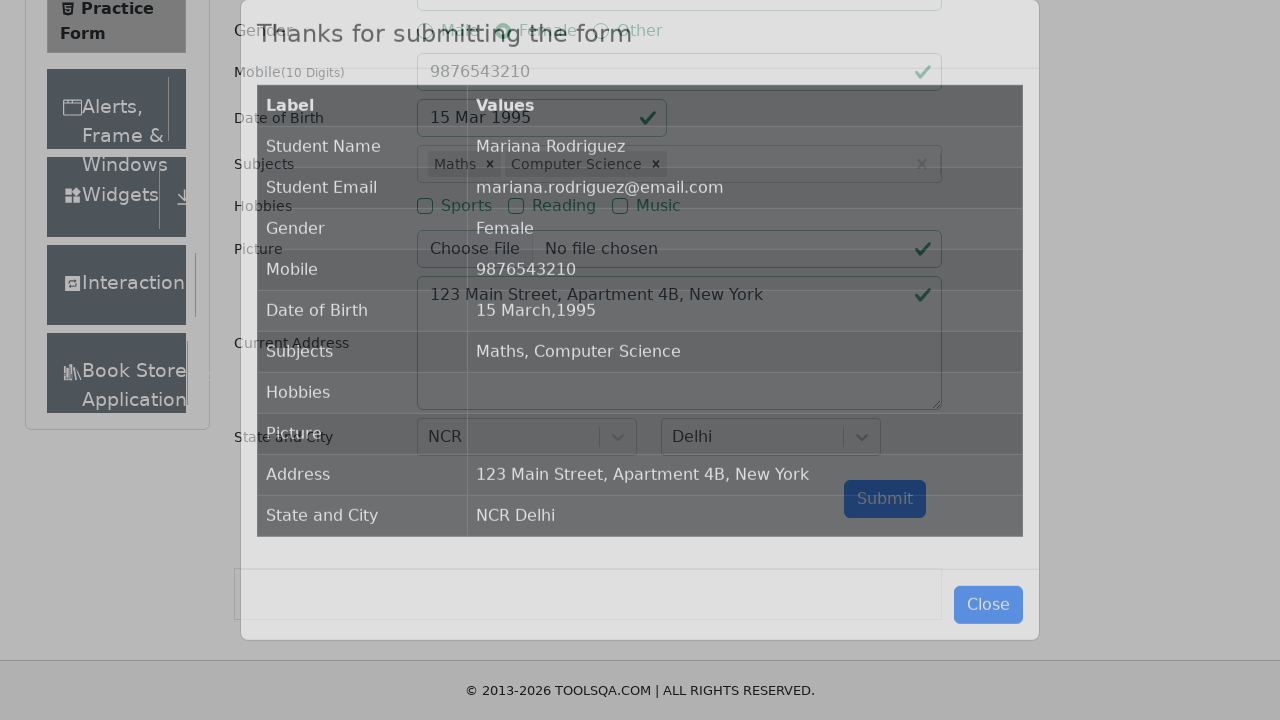

Submission modal appeared successfully
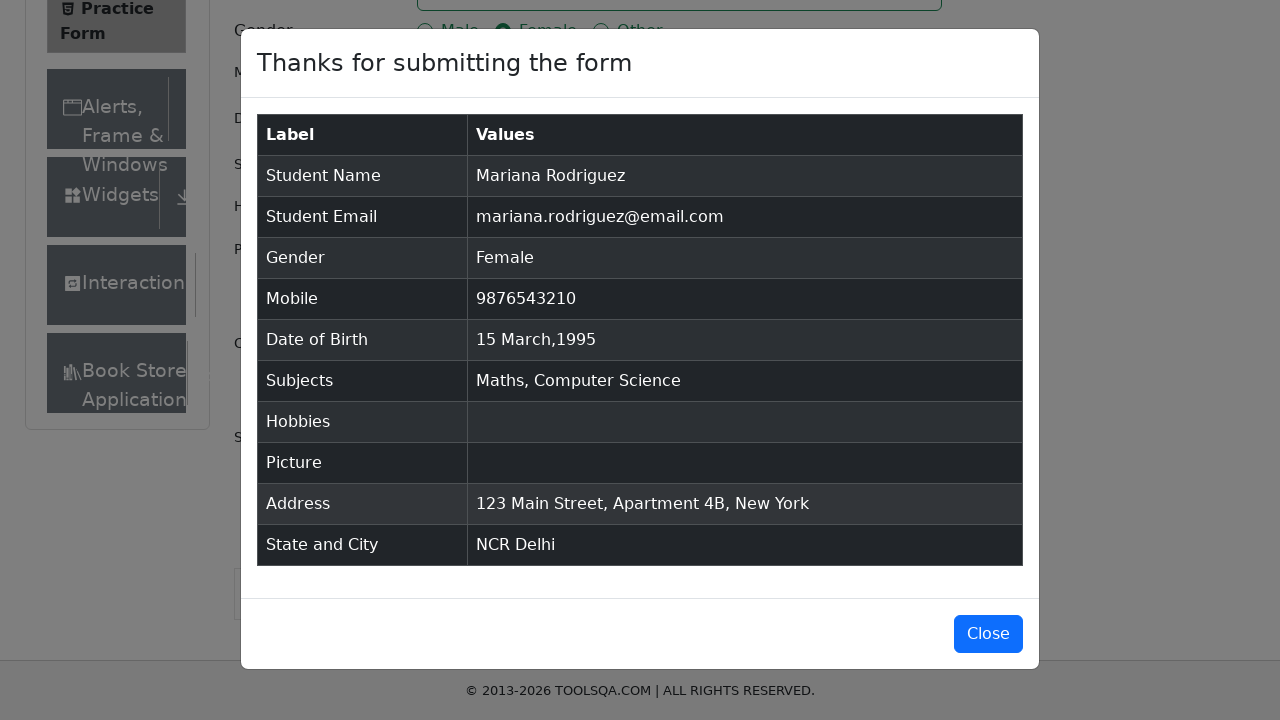

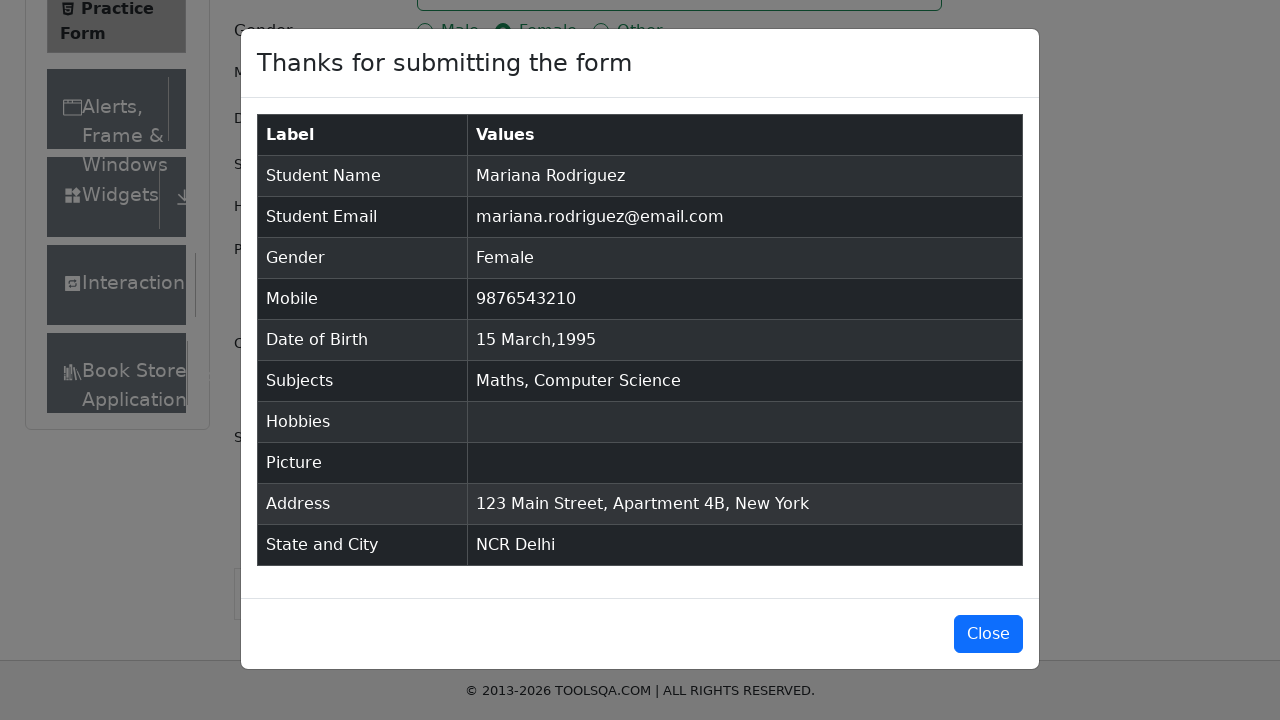